Tests ASOS search functionality by entering "skirt" in the search bar and verifying the search results page shows the search term

Starting URL: https://www.asos.com/us/

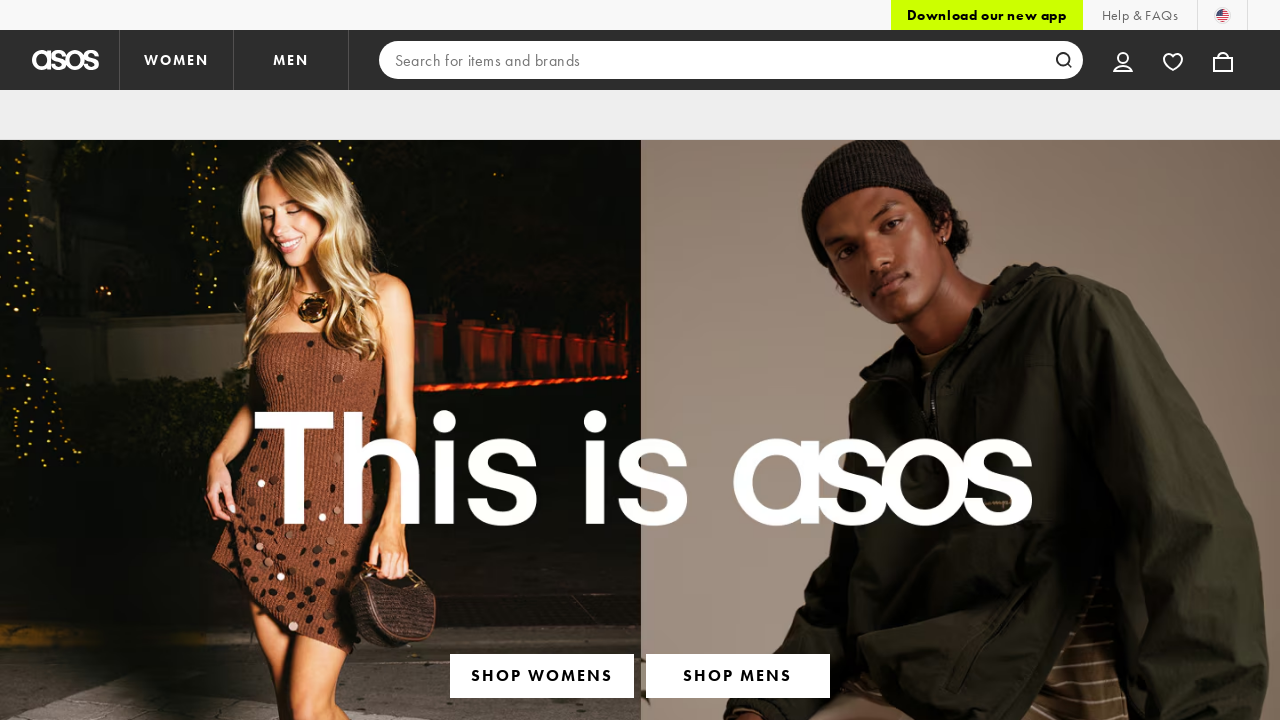

Filled search bar with 'skirt' on input[type='search']
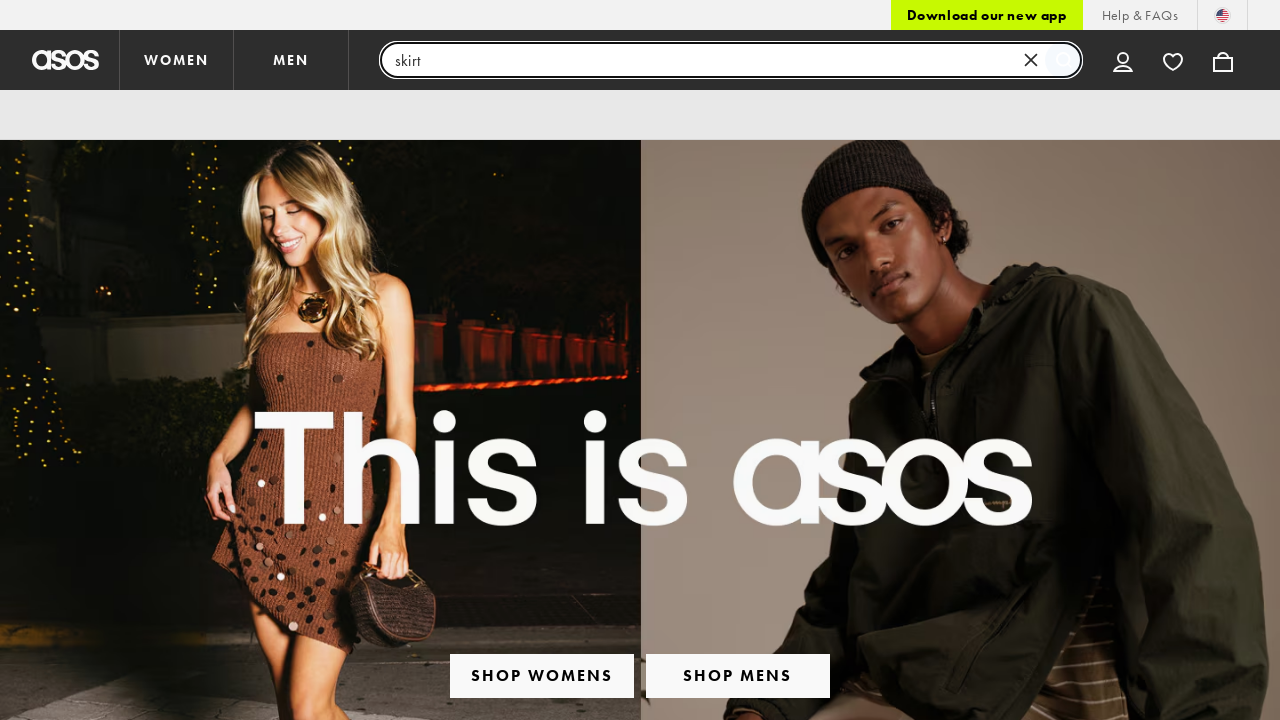

Pressed Enter to submit search for 'skirt' on input[type='search']
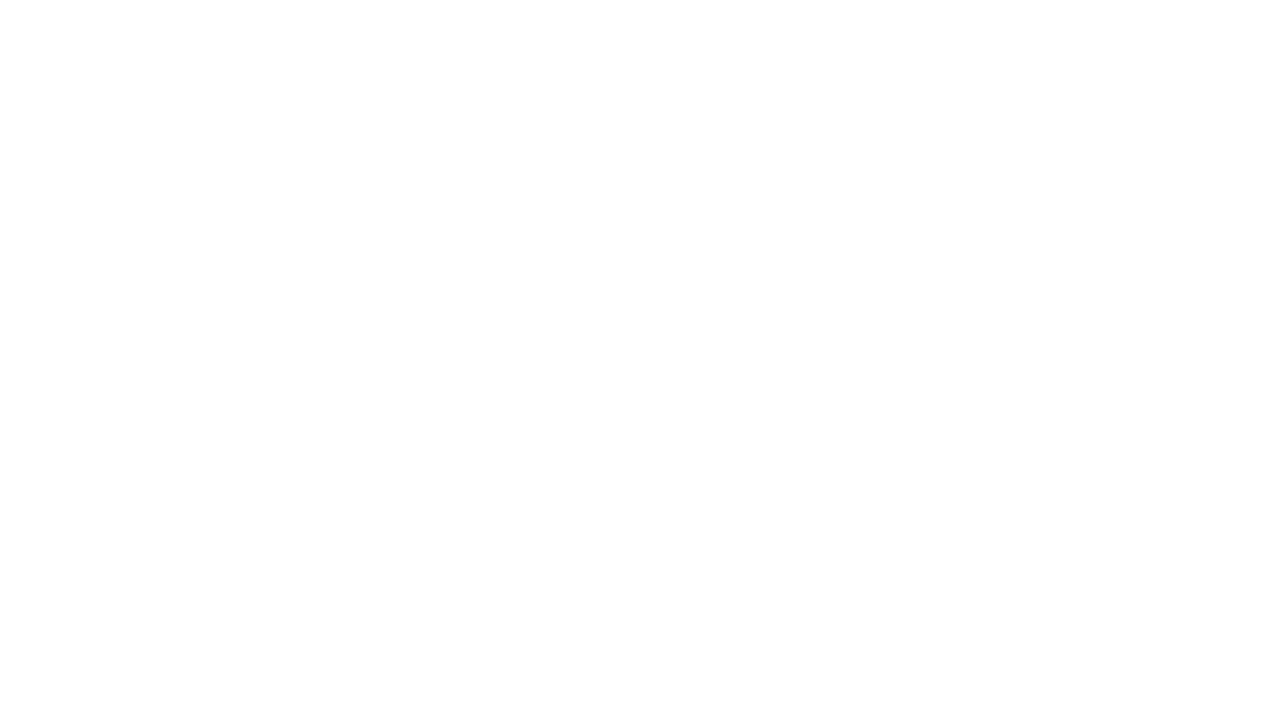

Search results page loaded and verified 'skirt' search term is displayed
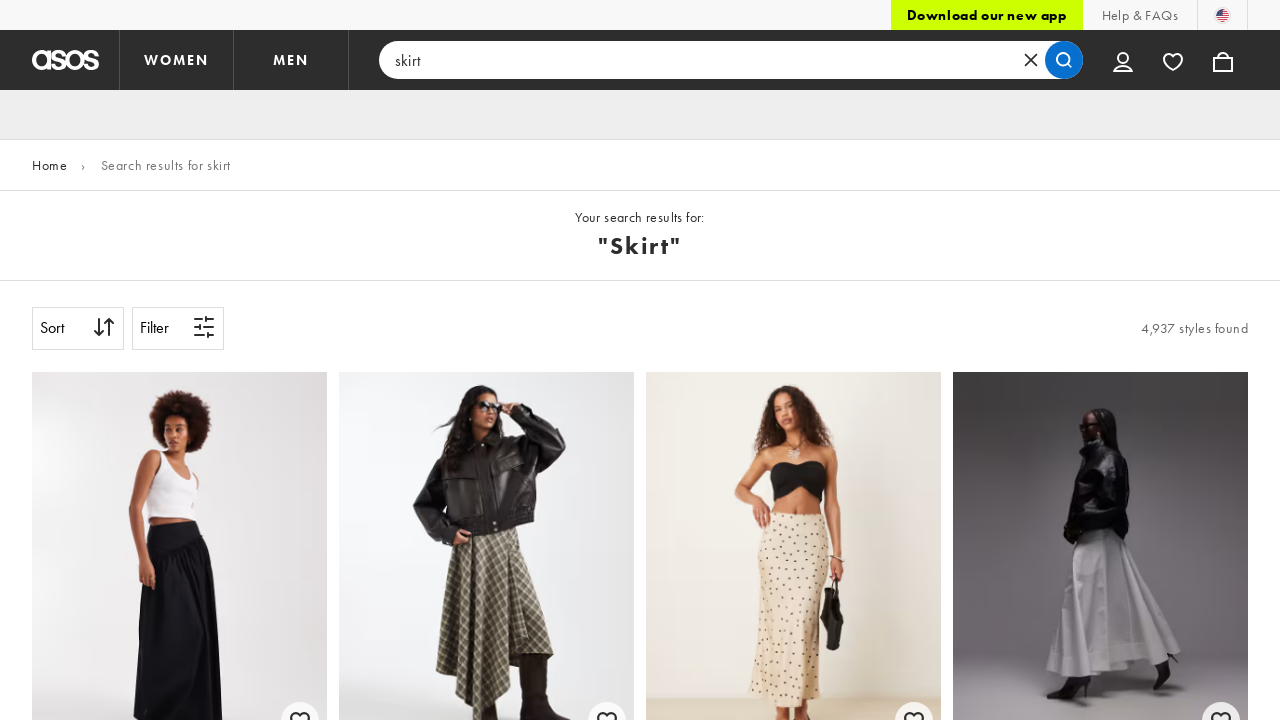

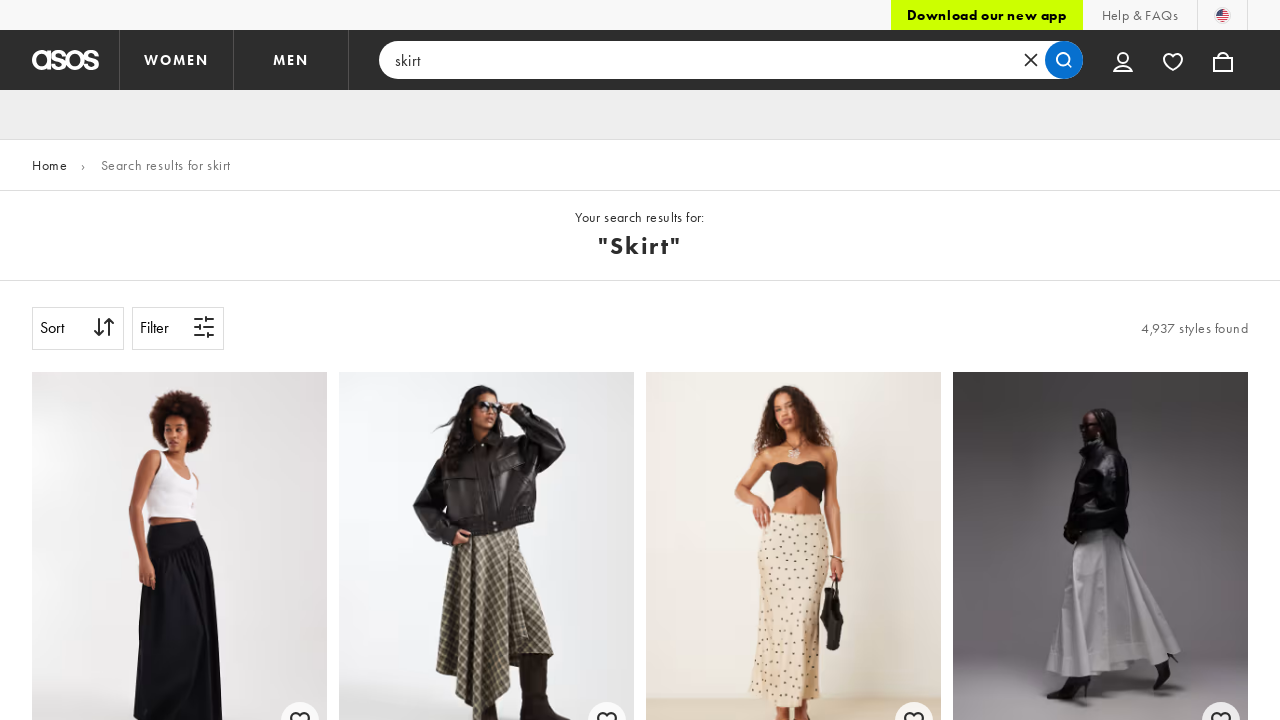